Tests multiple window handling by clicking a link to open a new window, switching to the child window to verify its content, then switching back to the parent window to verify its content.

Starting URL: https://the-internet.herokuapp.com/

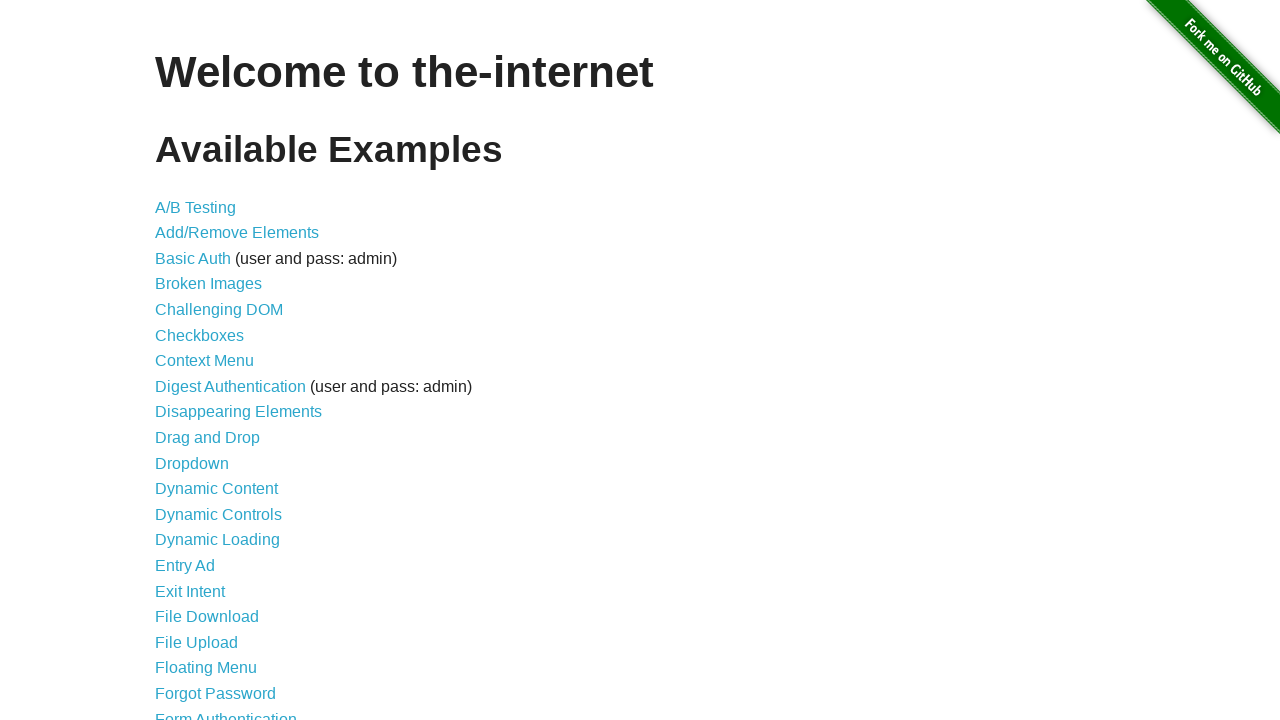

Clicked 'Multiple Windows' link to navigate to windows test page at (218, 369) on a[href='/windows']
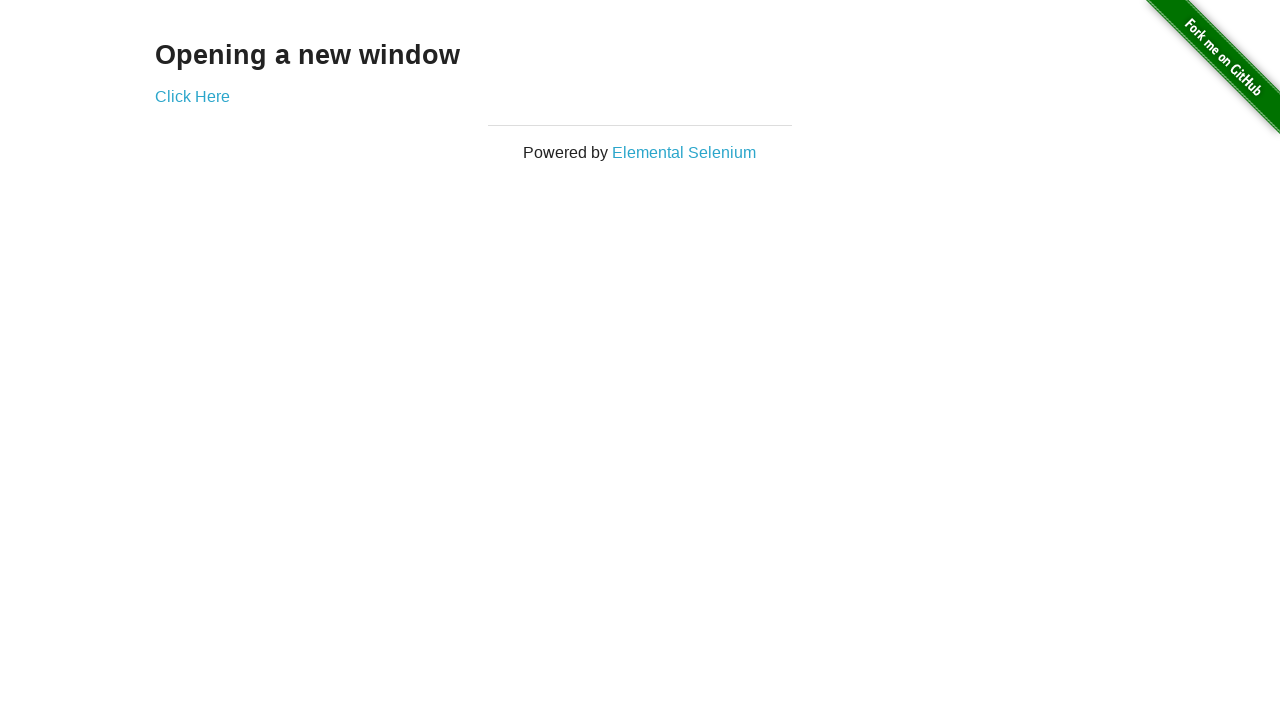

Clicked 'Click Here' link to open new window at (192, 96) on a:has-text('Click Here')
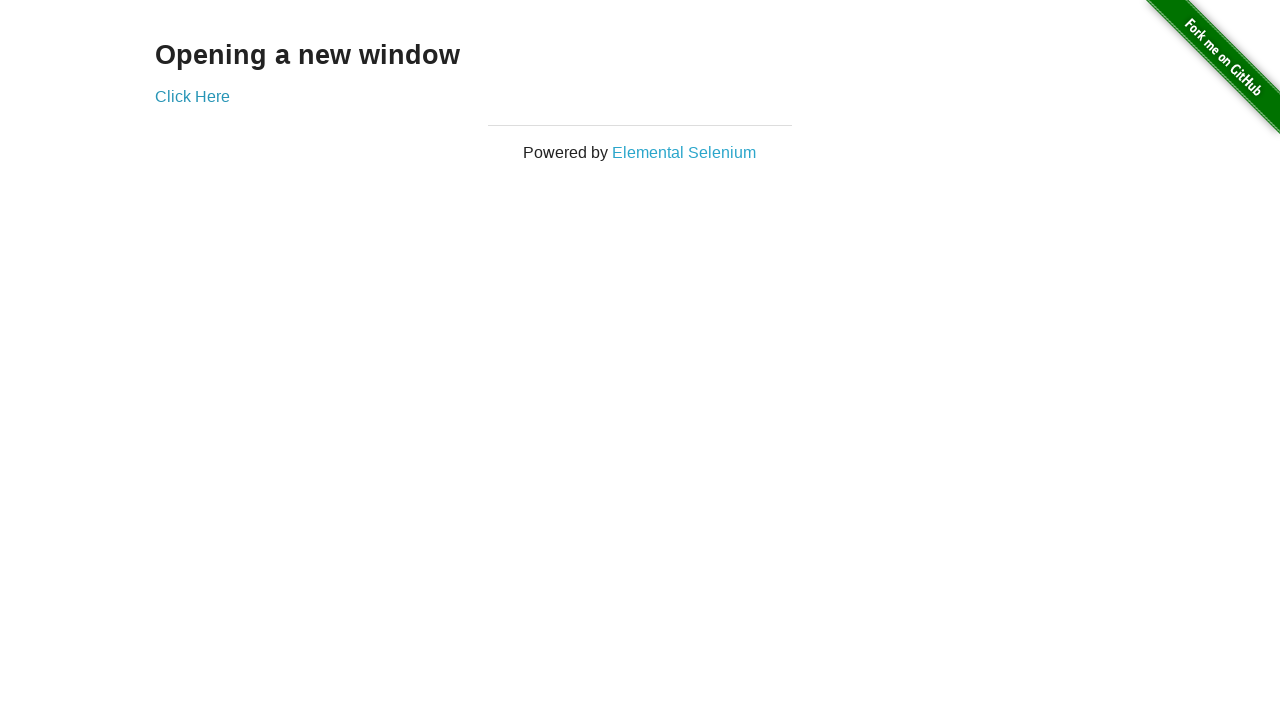

Waited for child window to load and h3 element to appear
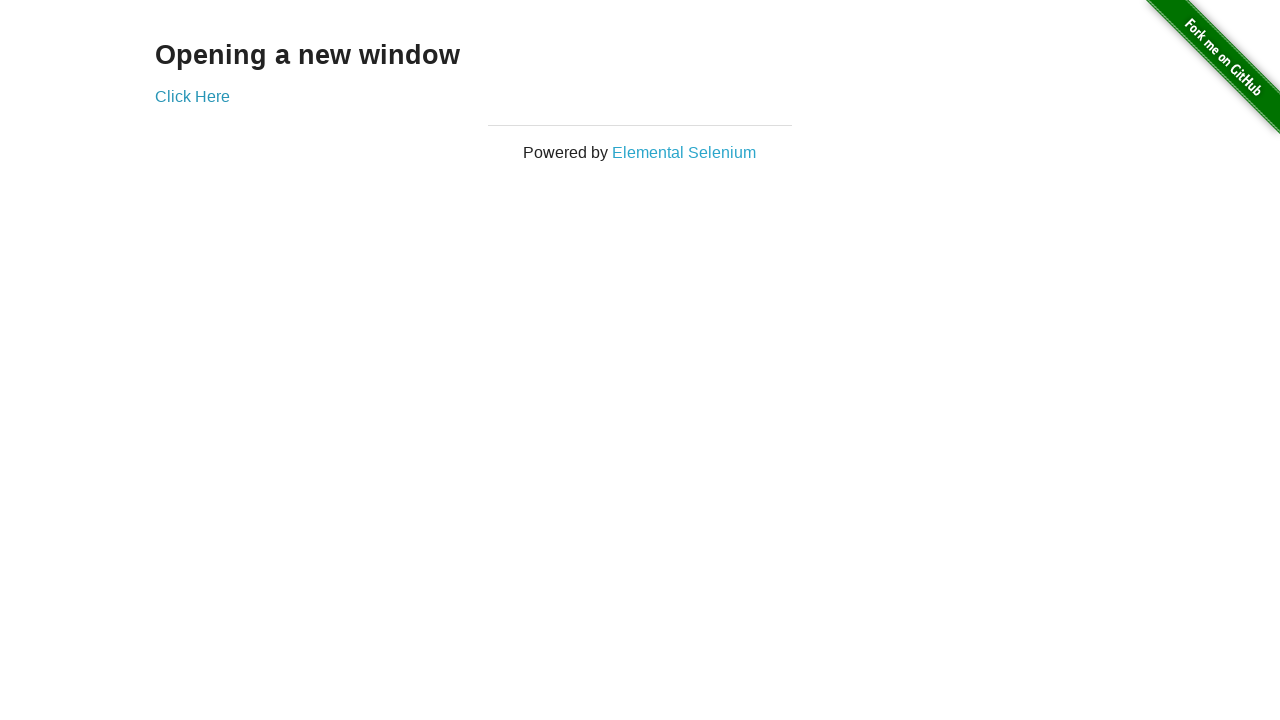

Retrieved child window heading text: 'New Window'
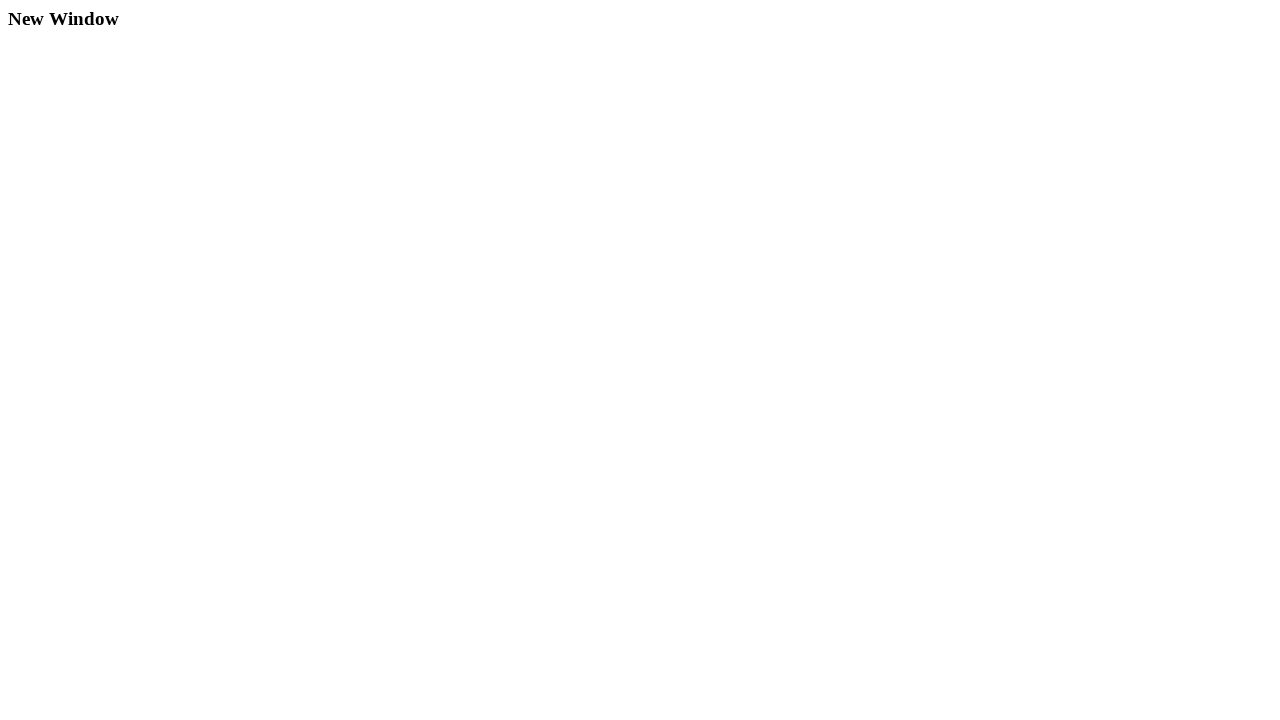

Brought parent window to front
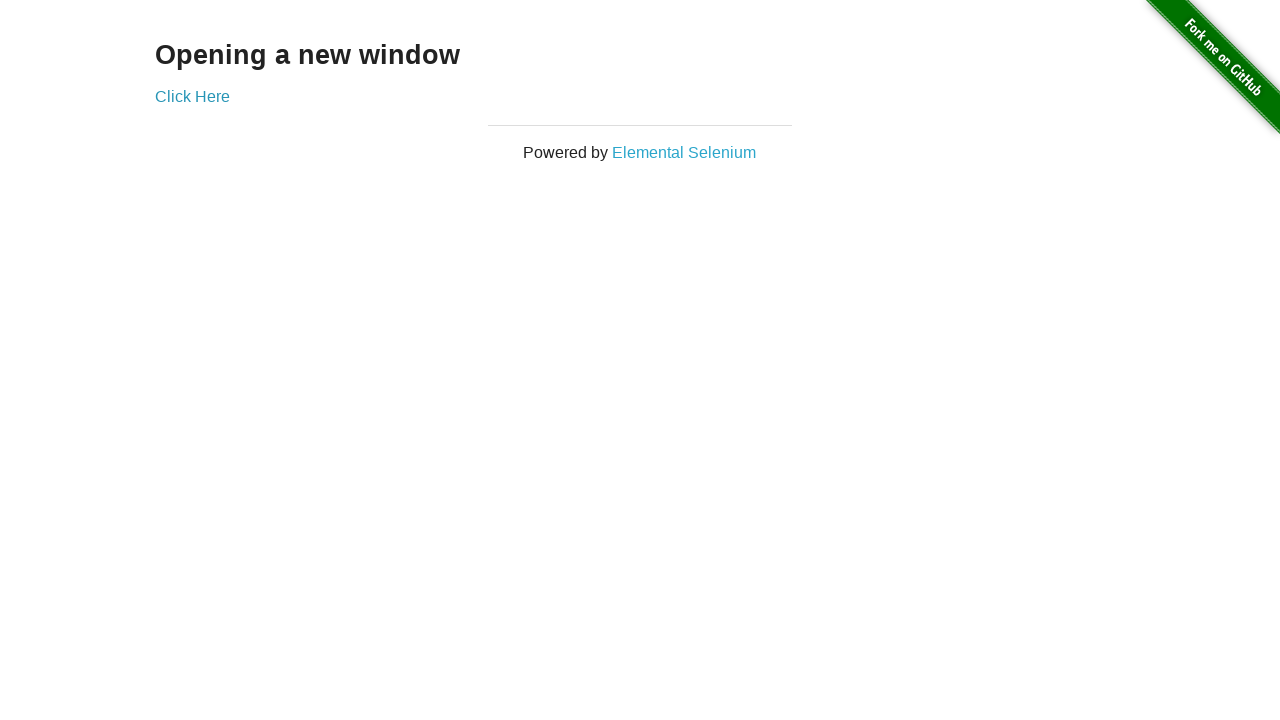

Waited for parent window heading to be visible
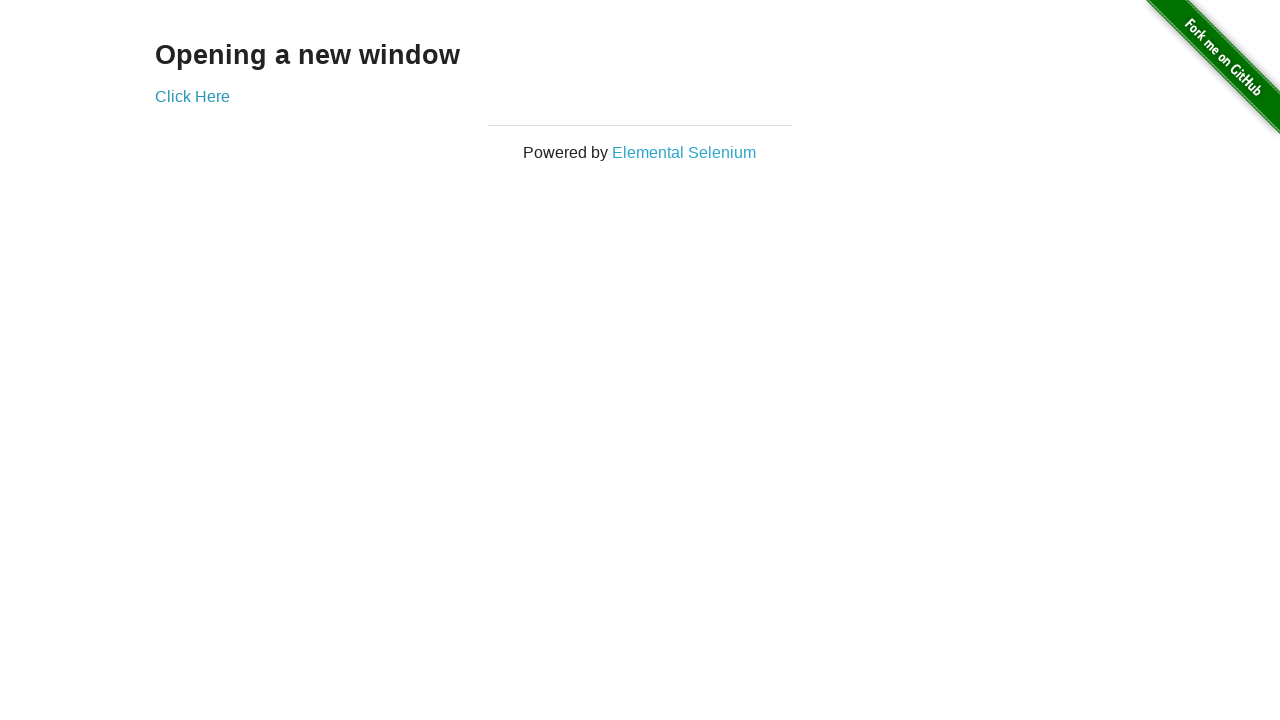

Retrieved parent window heading text: 'Opening a new window'
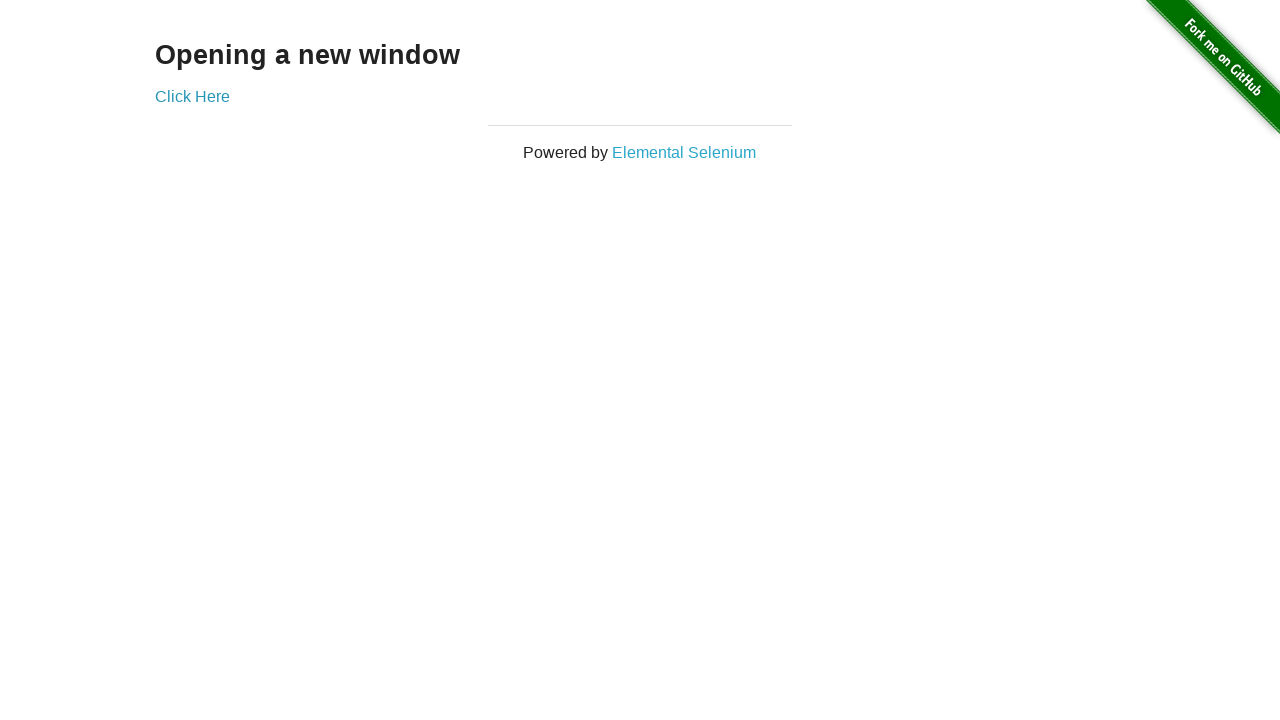

Closed child window
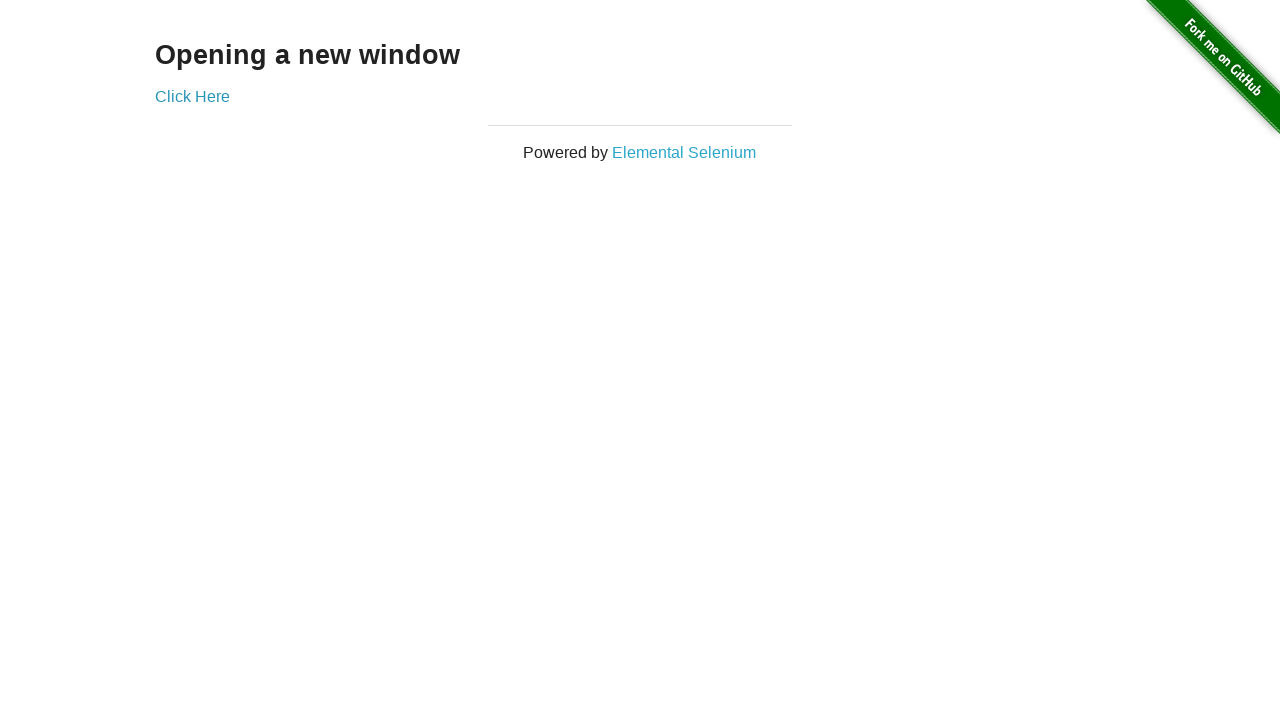

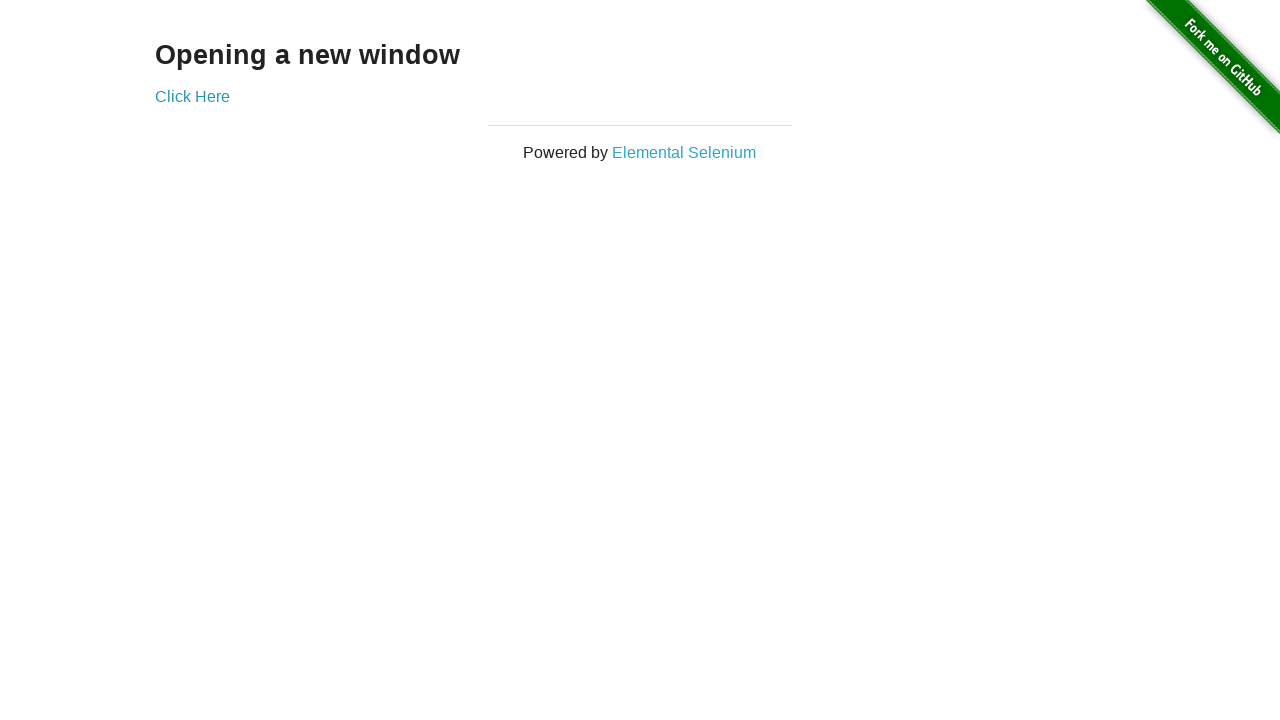